Tests that letters in ZIP code field show an error message

Starting URL: https://www.sharelane.com/cgi-bin/register.py

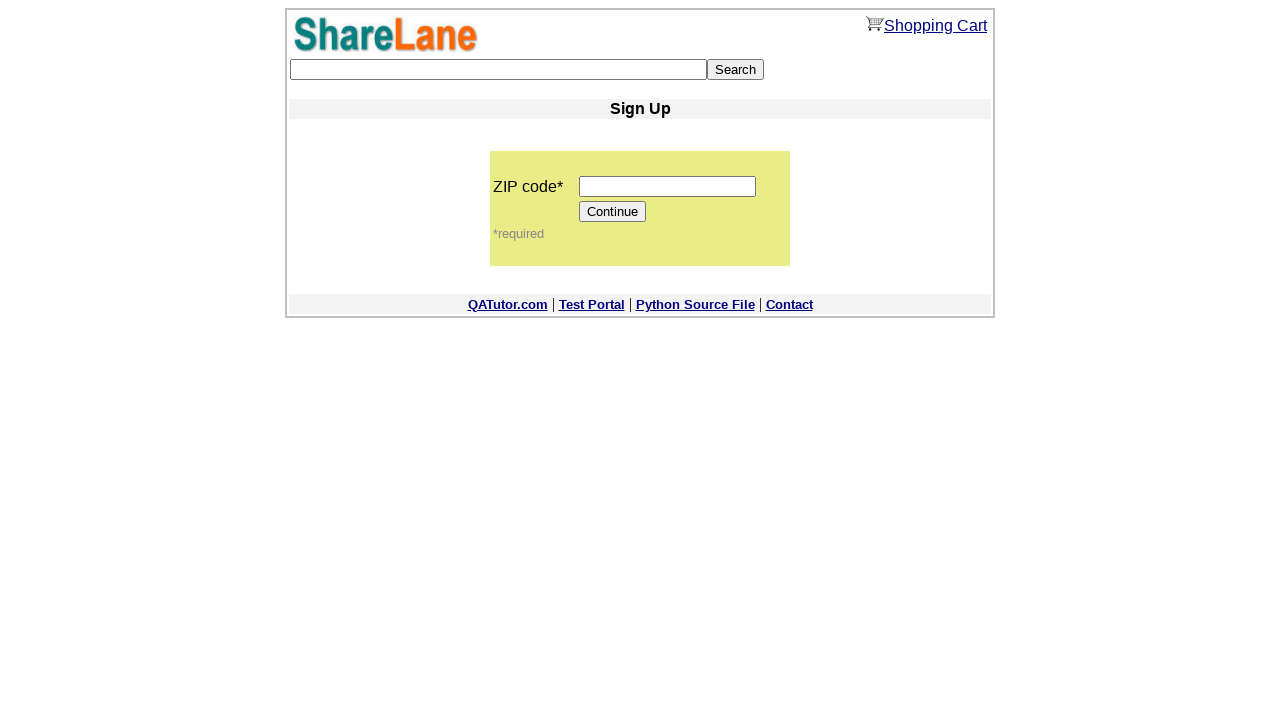

Entered letters 'aaaaa' in ZIP code field on input[name='zip_code']
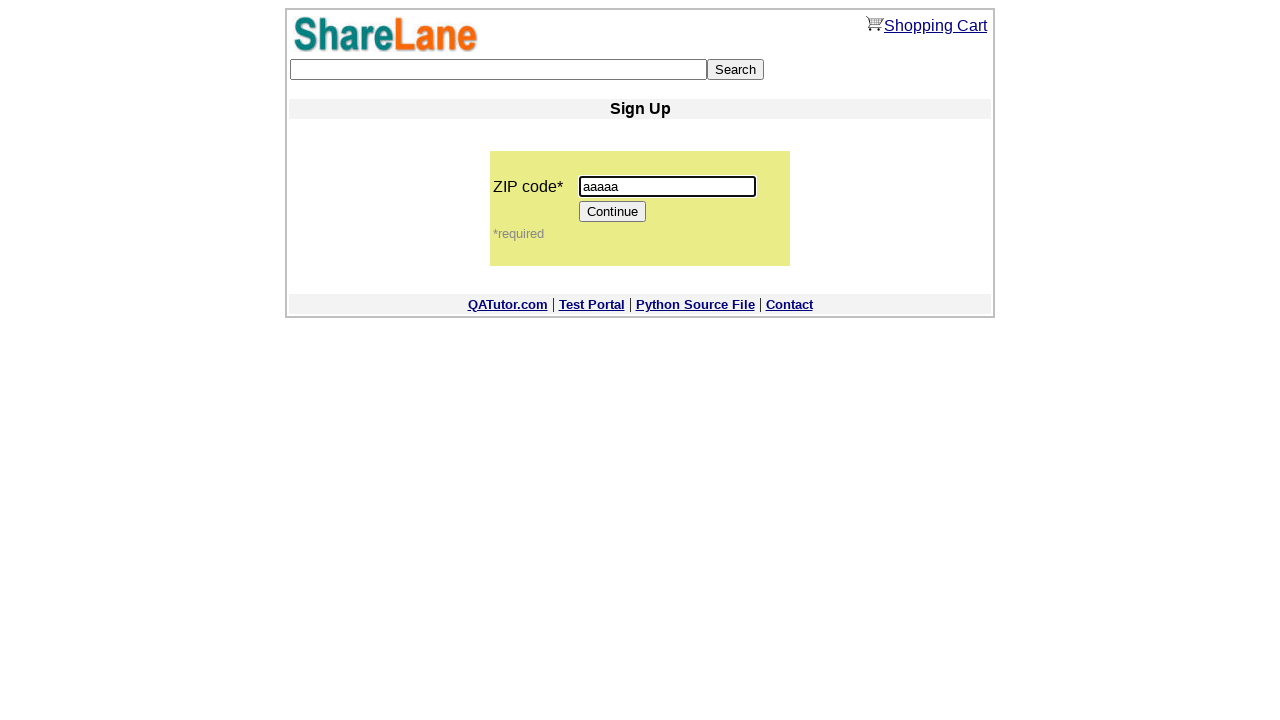

Clicked Continue button at (613, 212) on [value='Continue']
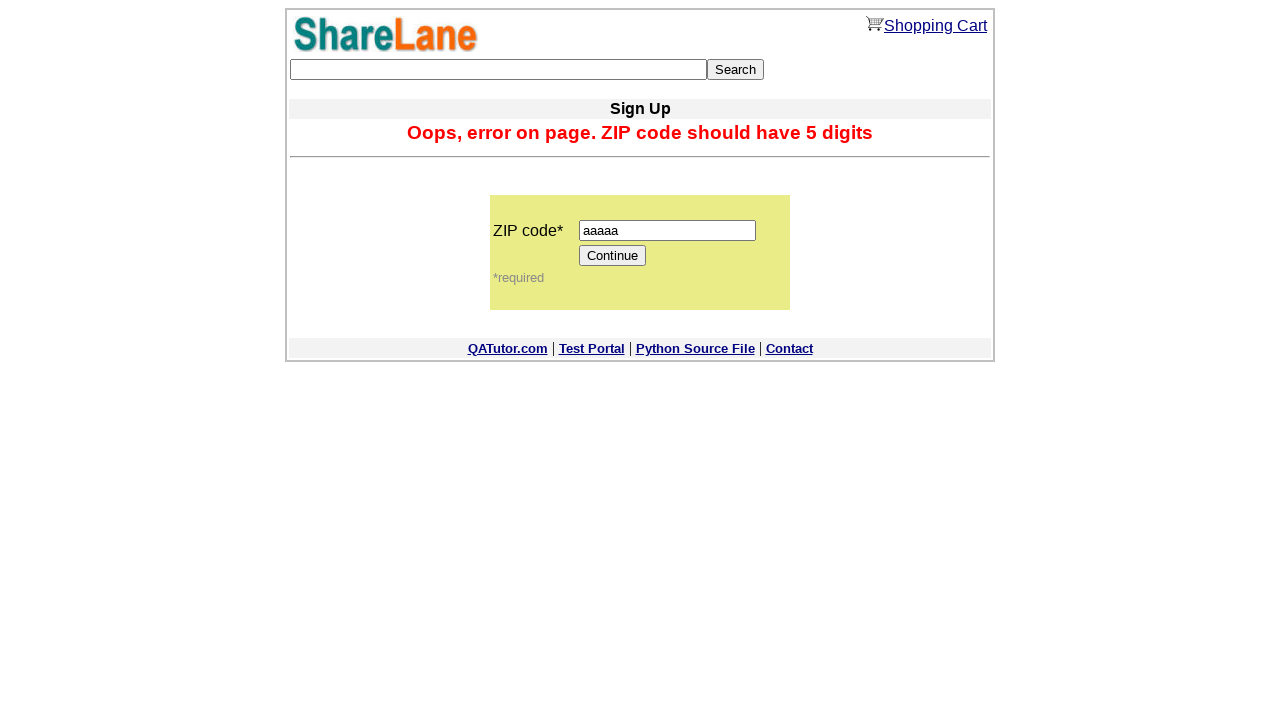

Error message appeared for invalid ZIP code
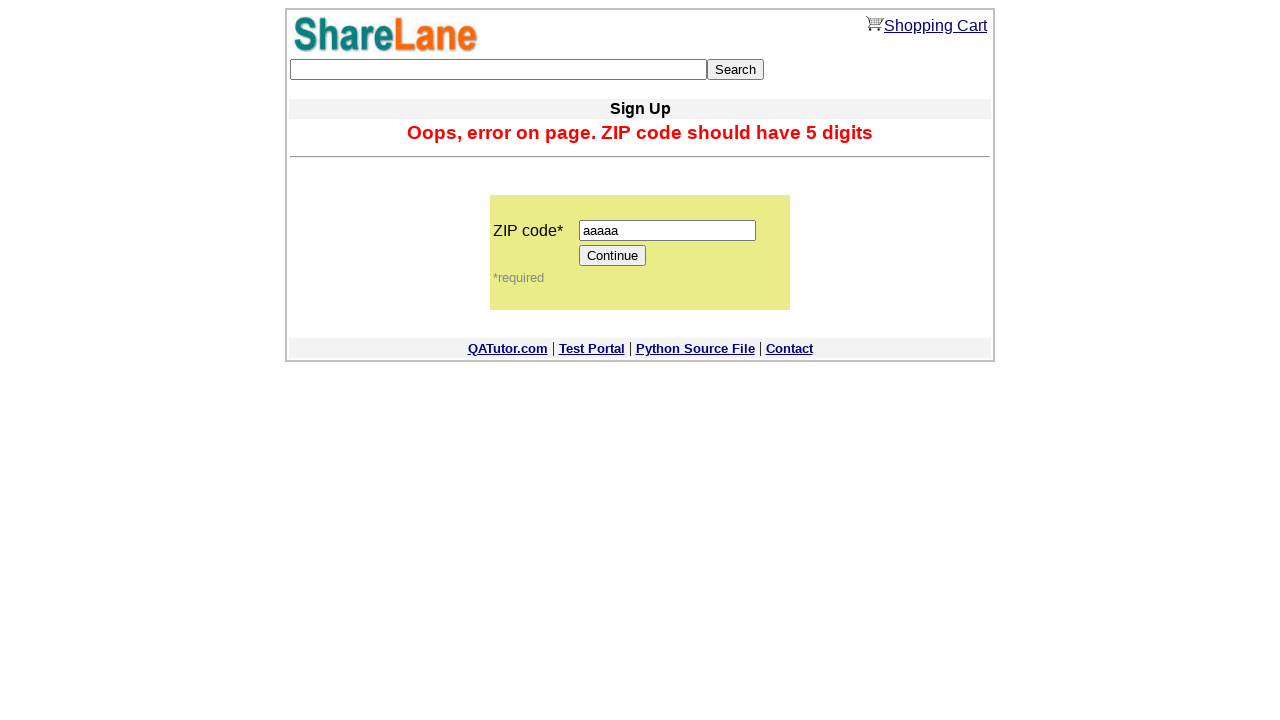

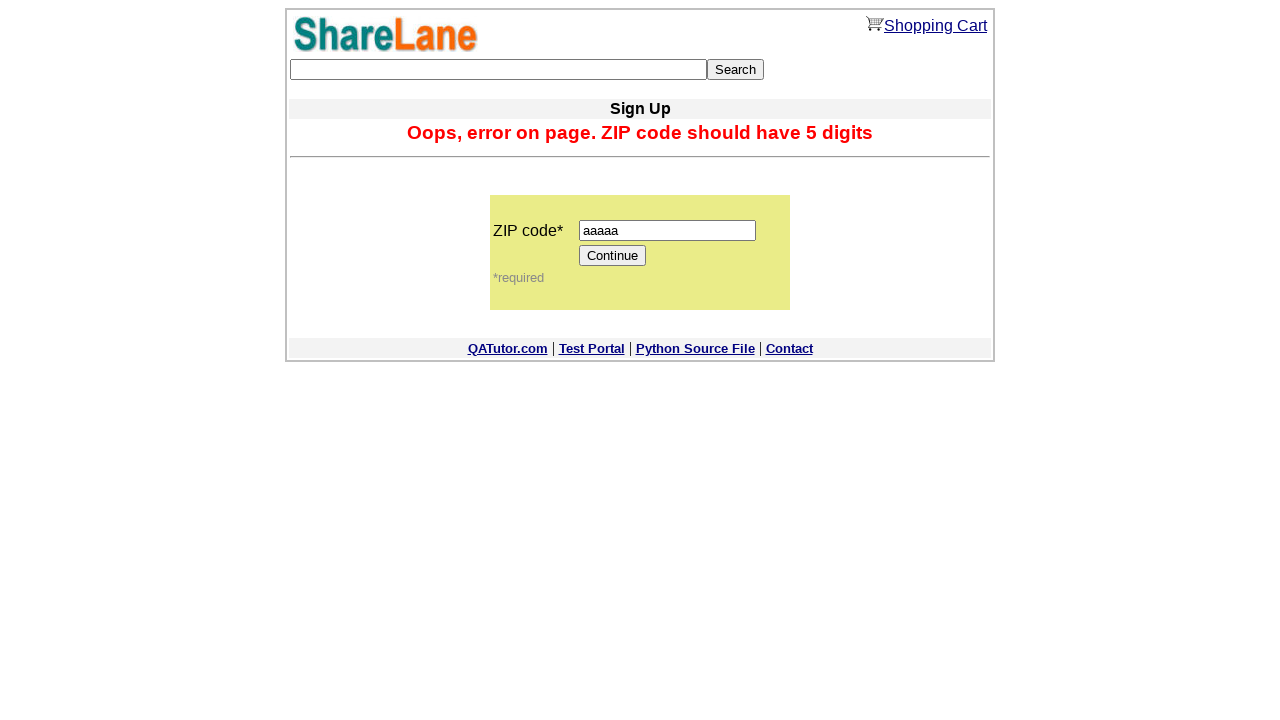